Tests handling multiple browser windows by clicking a button that opens a new tab, then switching to the child window, closing it, and returning to the parent window

Starting URL: https://demoqa.com/browser-windows

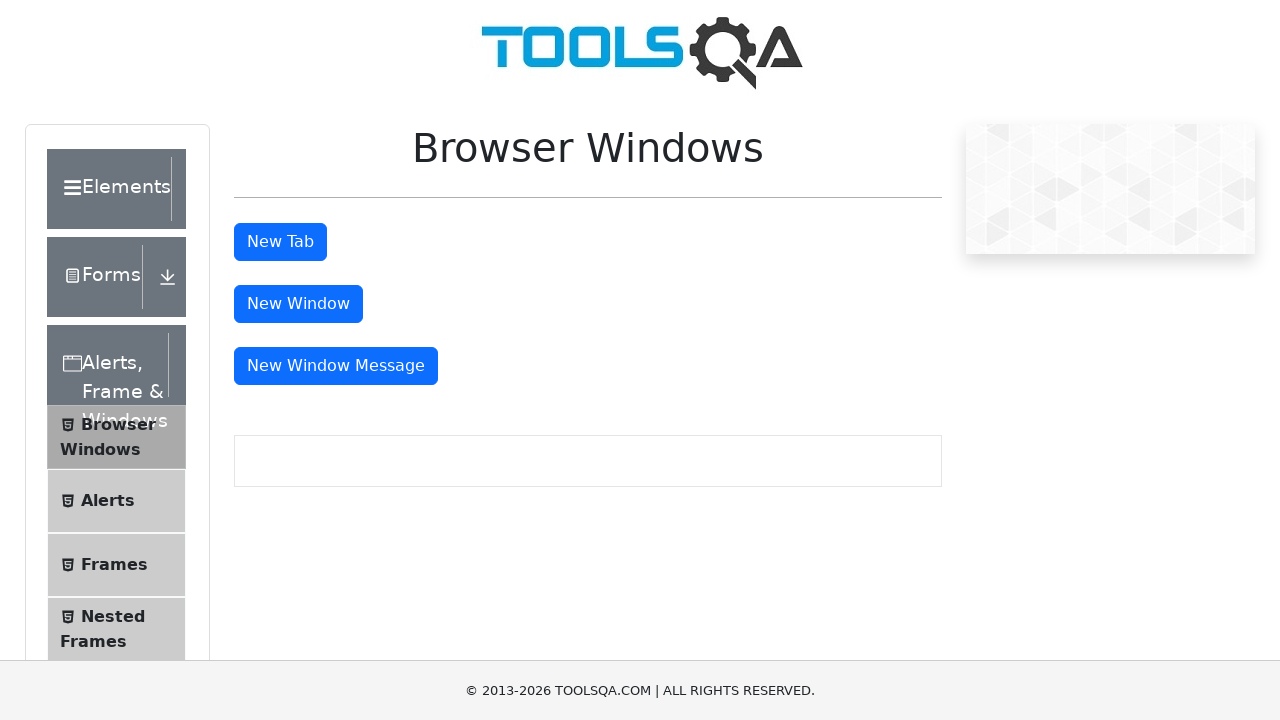

Clicked the 'New Tab' button to open a new tab at (280, 242) on button#tabButton
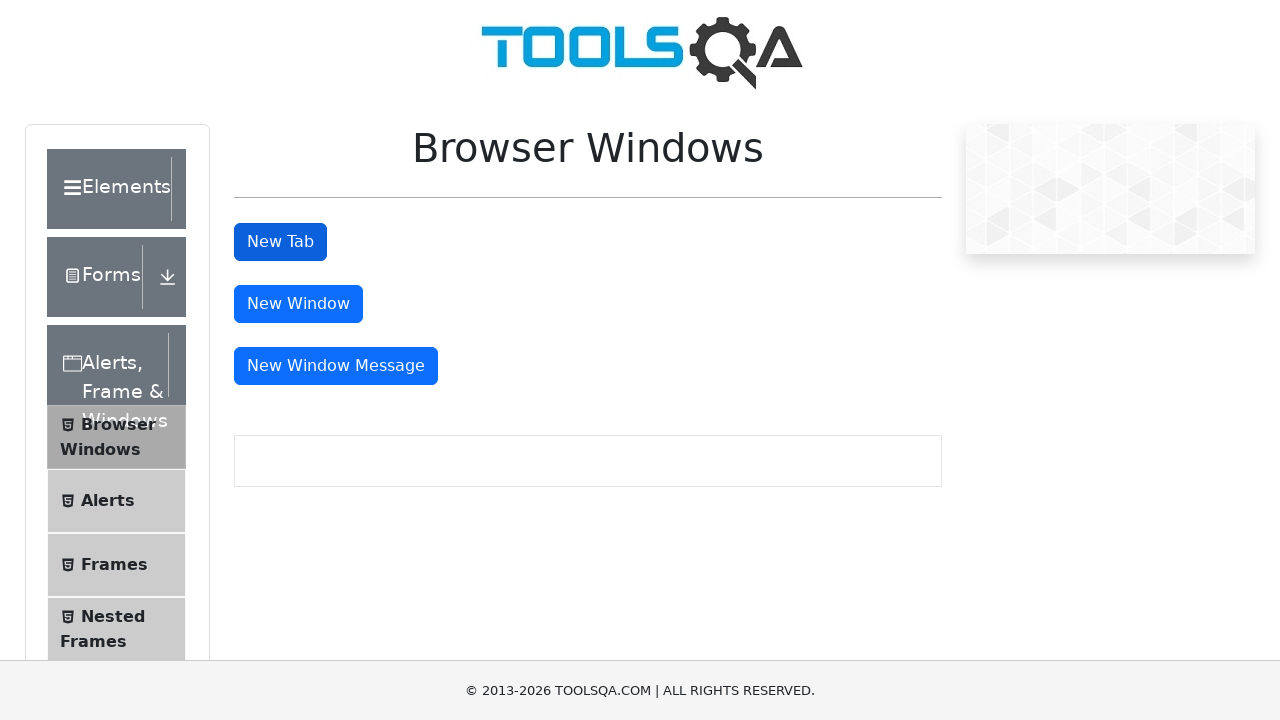

Clicked 'New Tab' button and new page opened at (280, 242) on button#tabButton
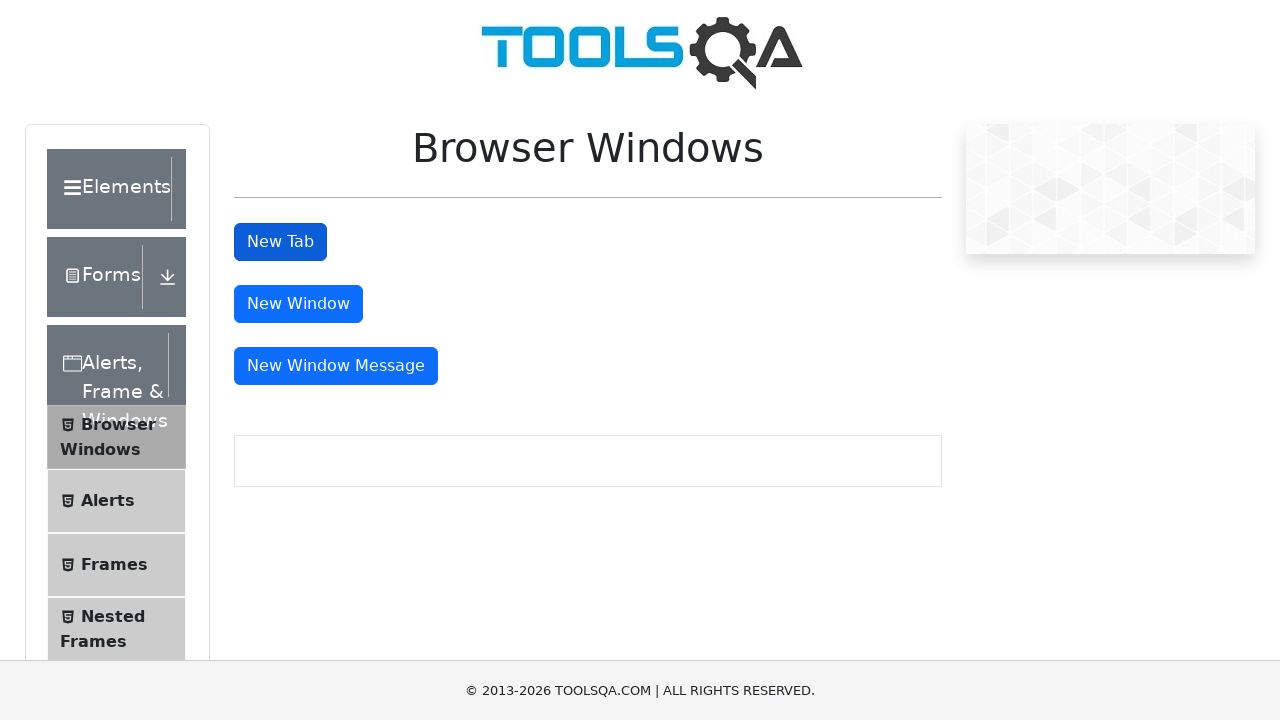

Retrieved the new child page/tab
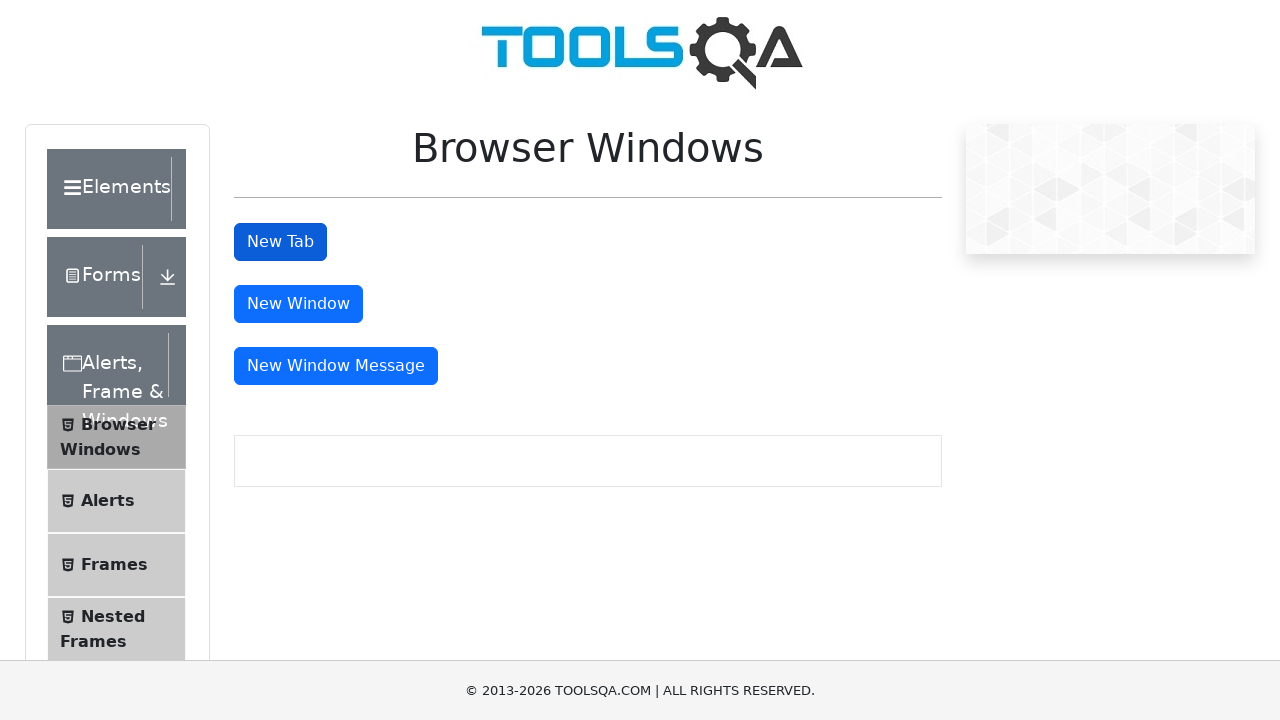

Child page/tab finished loading
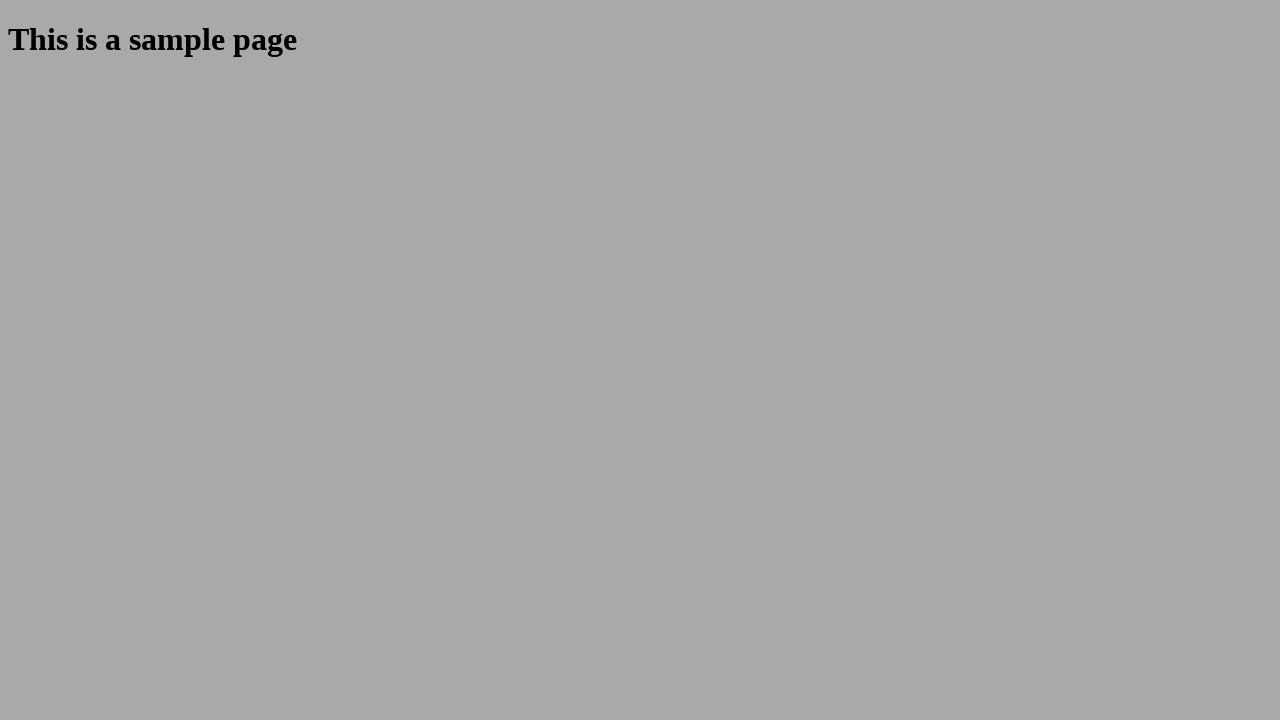

Closed the child window/tab
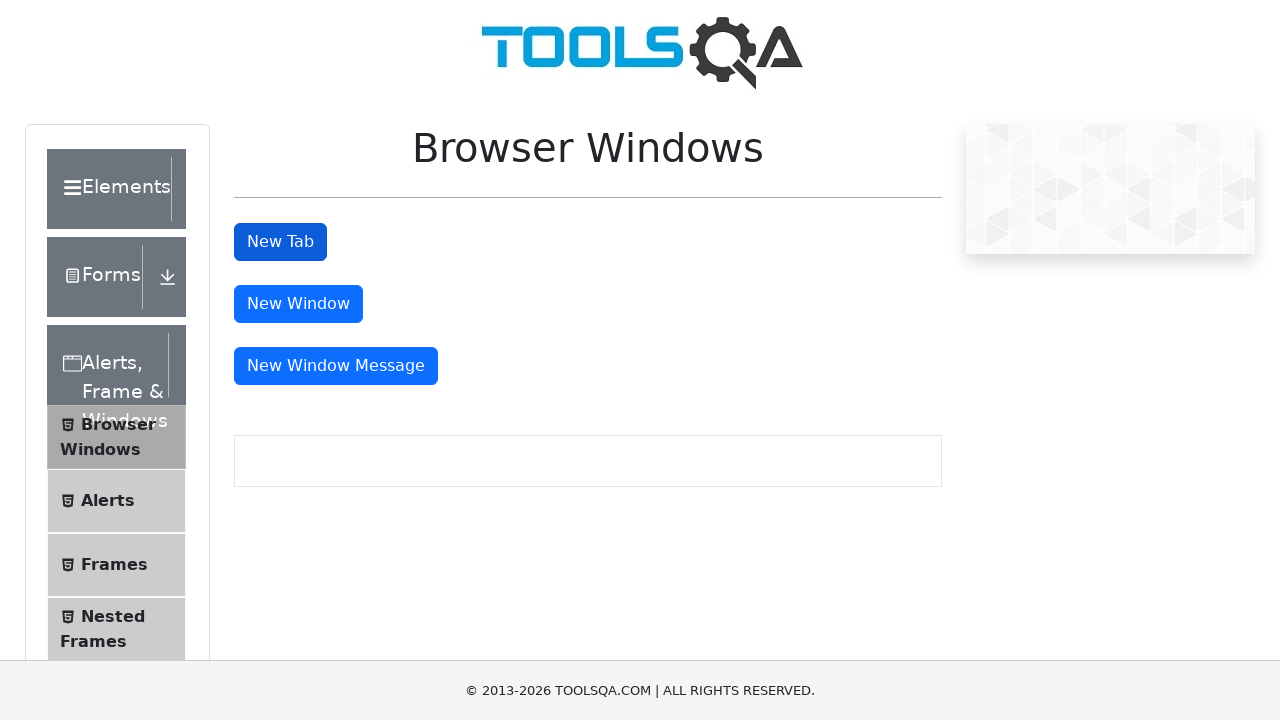

Returned to parent window for continued testing
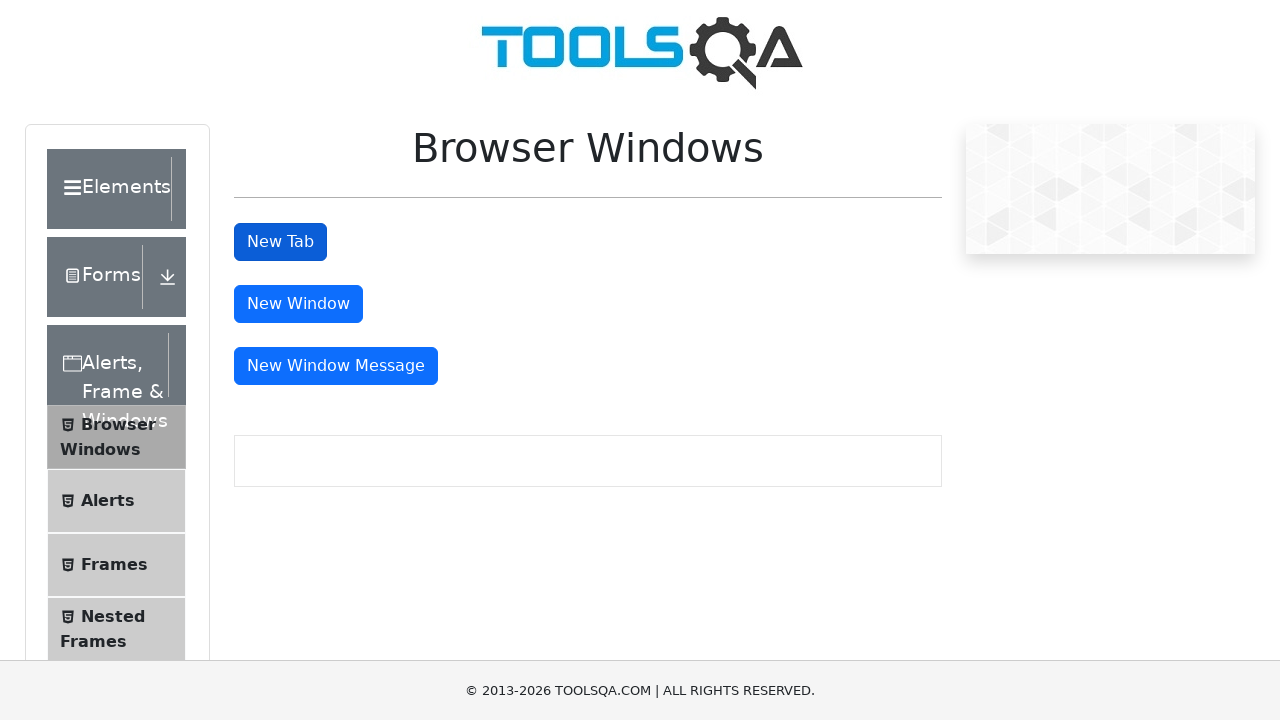

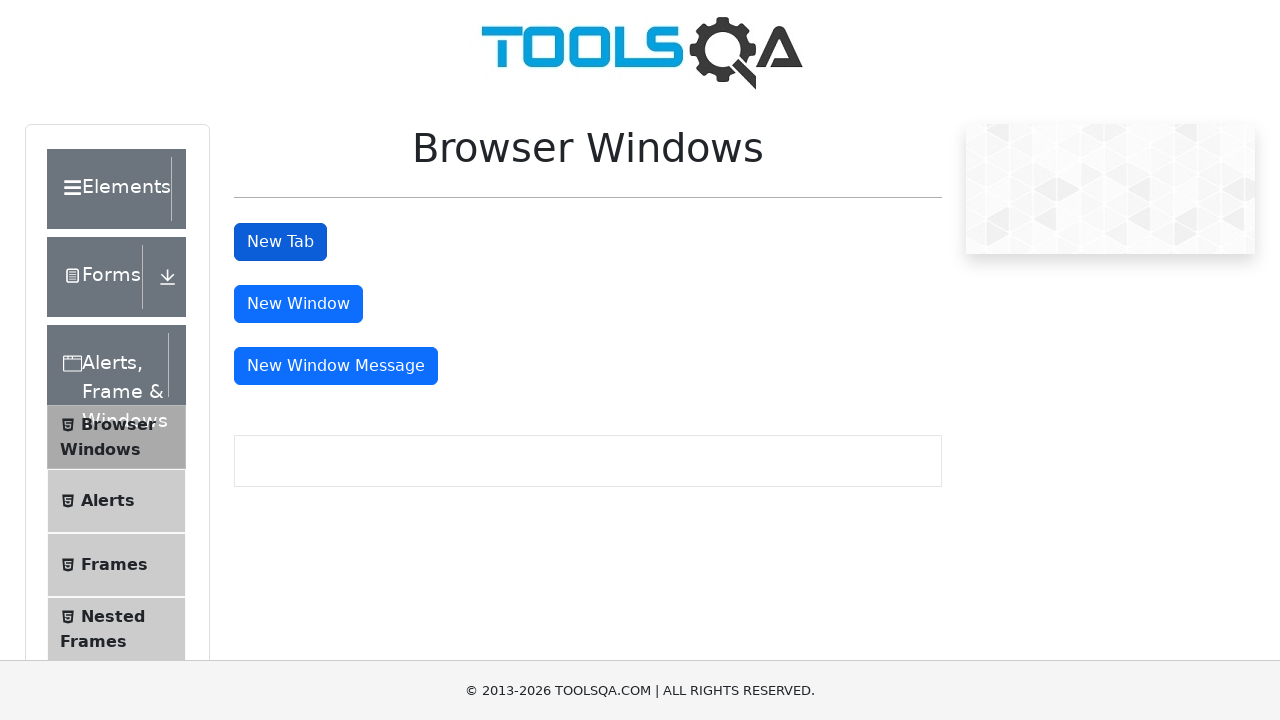